Demonstrates various XPath axis methods by locating different elements on a test page using parent, ancestor, child, descendant, following, and sibling relationships

Starting URL: https://trytestingthis.netlify.app/

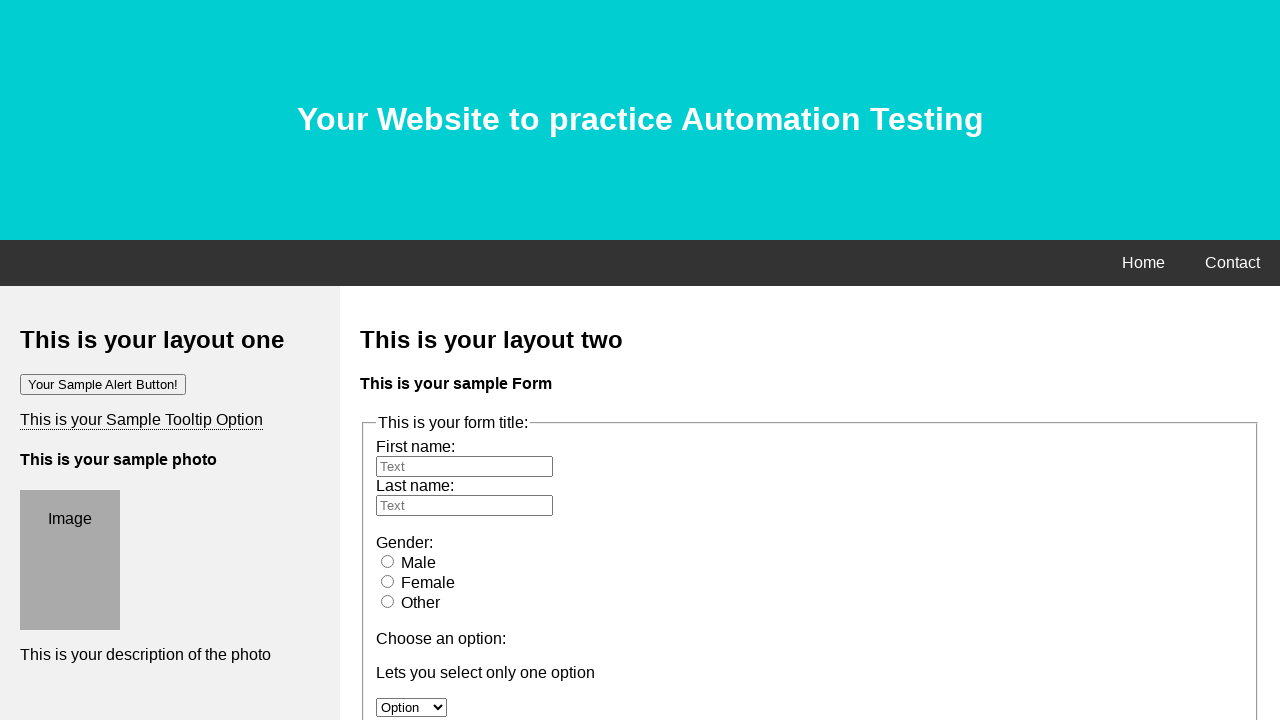

Navigated to test page URL
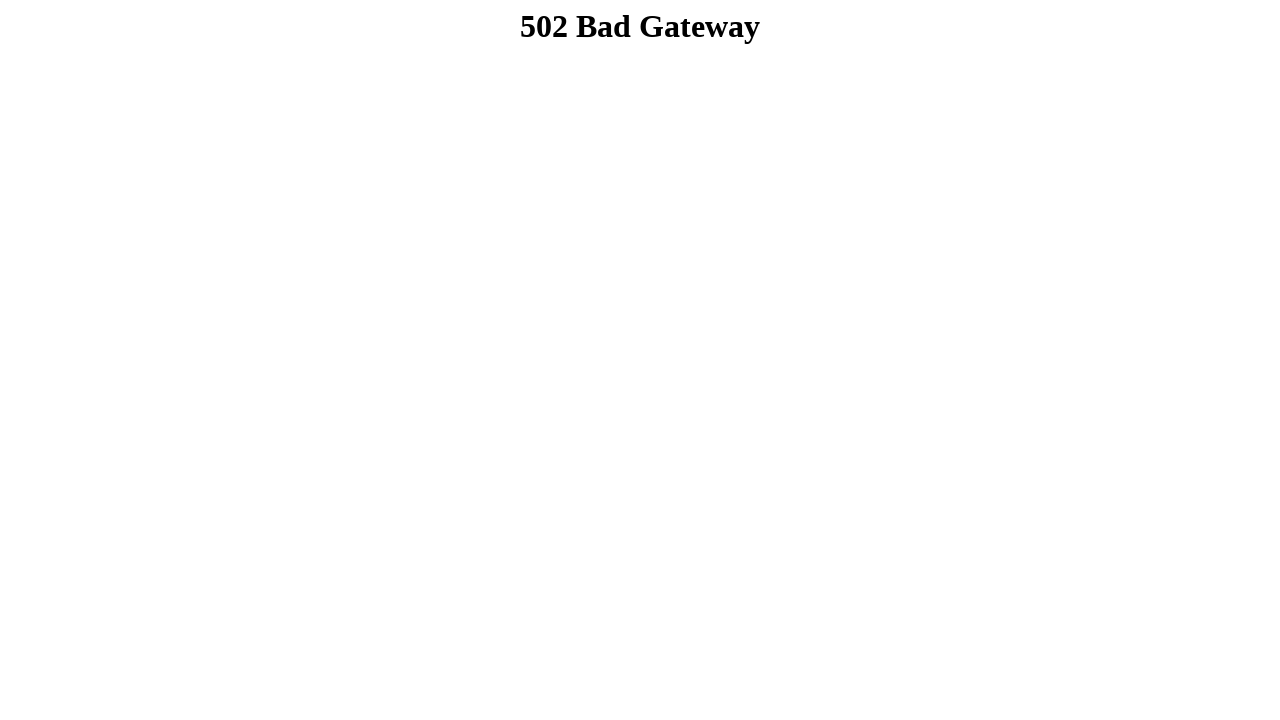

Located element using parent axis - found parent with id='def' of element with id='uname'
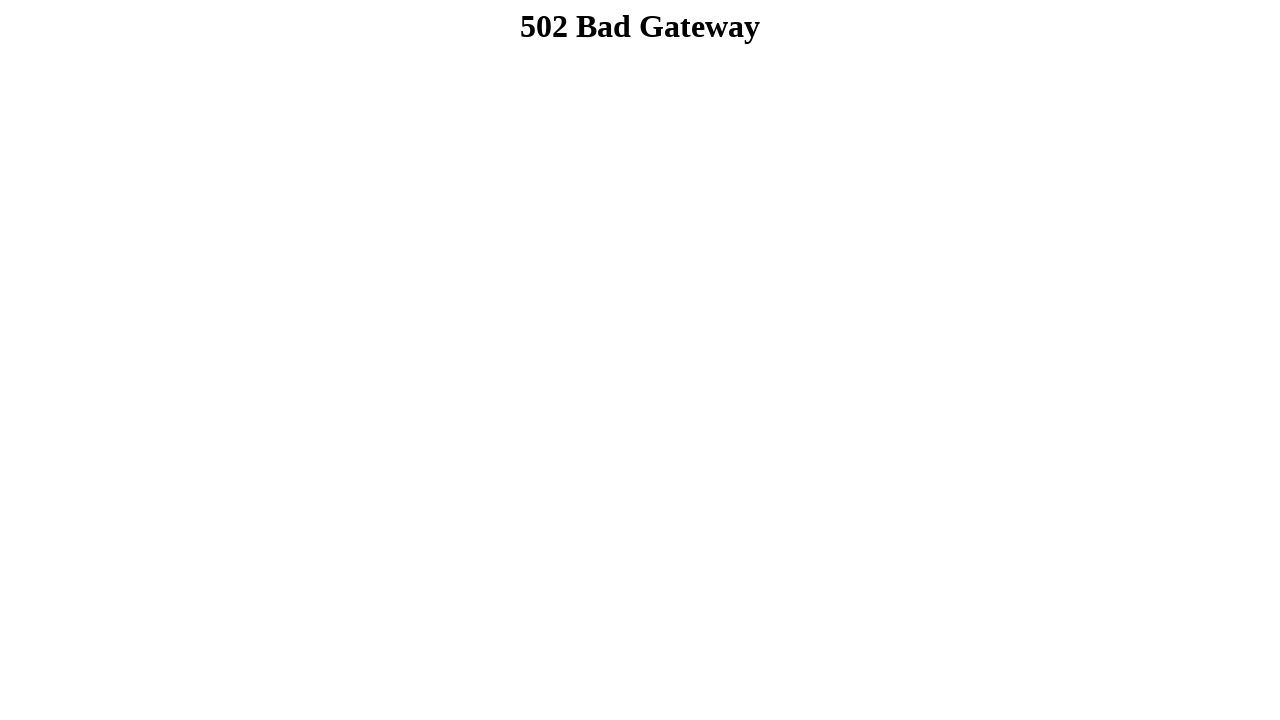

Located element using ancestor axis - found table ancestor of cell containing 'Singer'
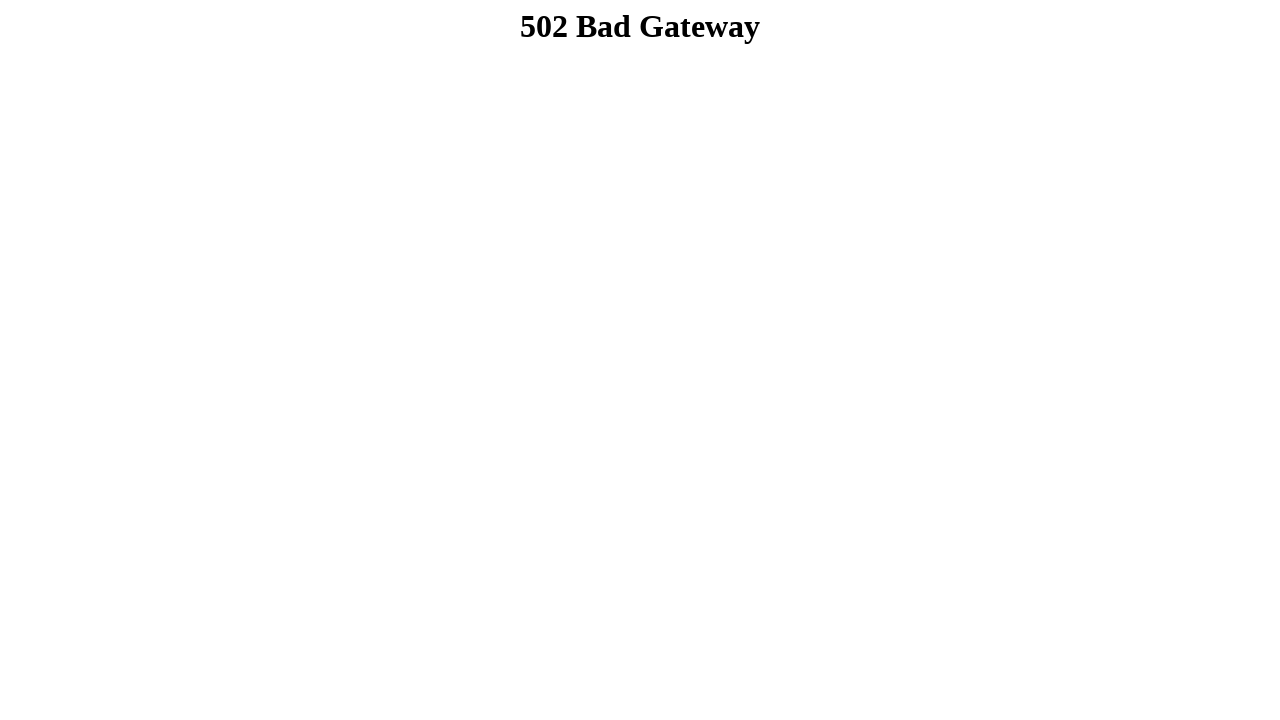

Located element using child axis - found child element with text 'Singer' in third row
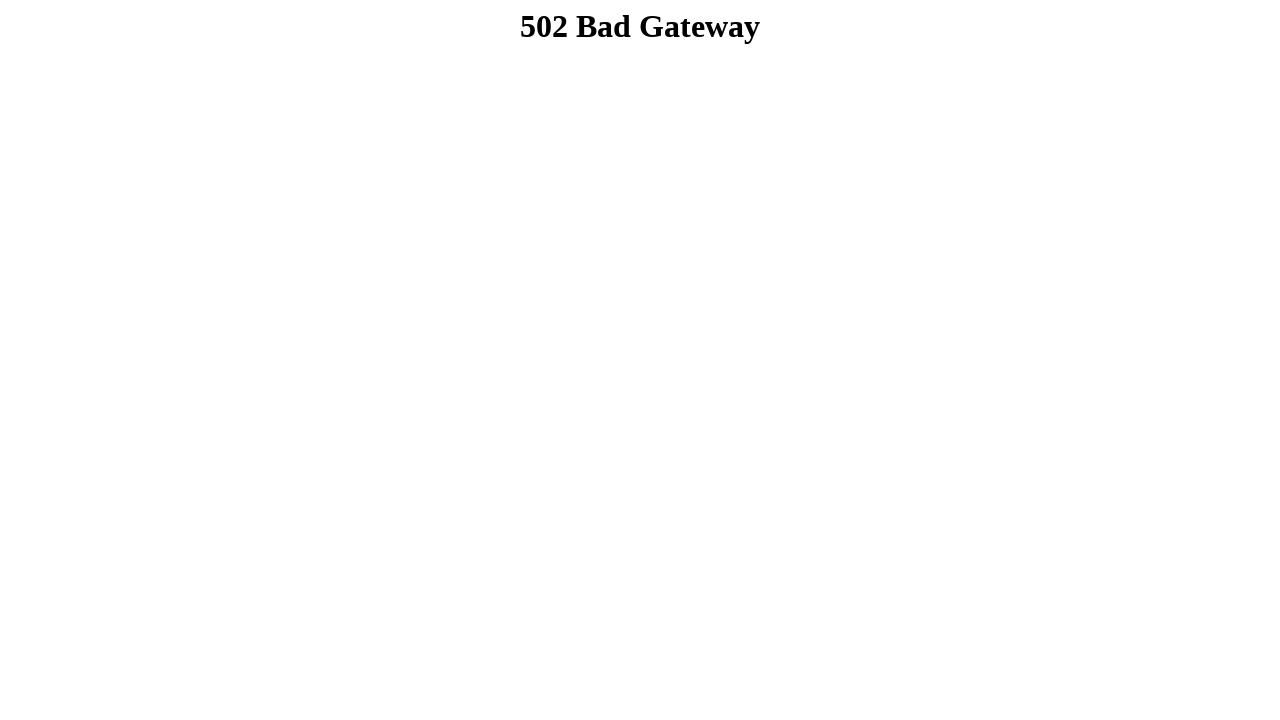

Located element using descendant axis - found descendants of table with text 'Singer'
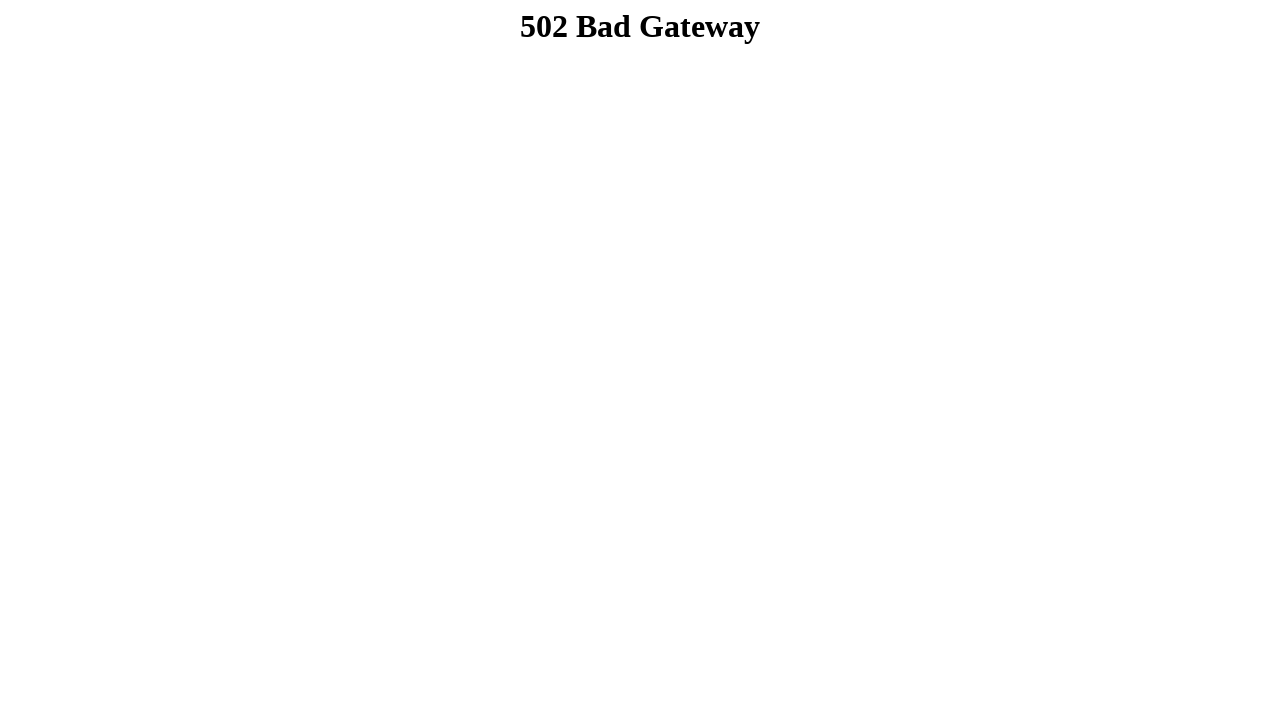

Located element using descendant axis shorthand - found all descendants with text 'Singer'
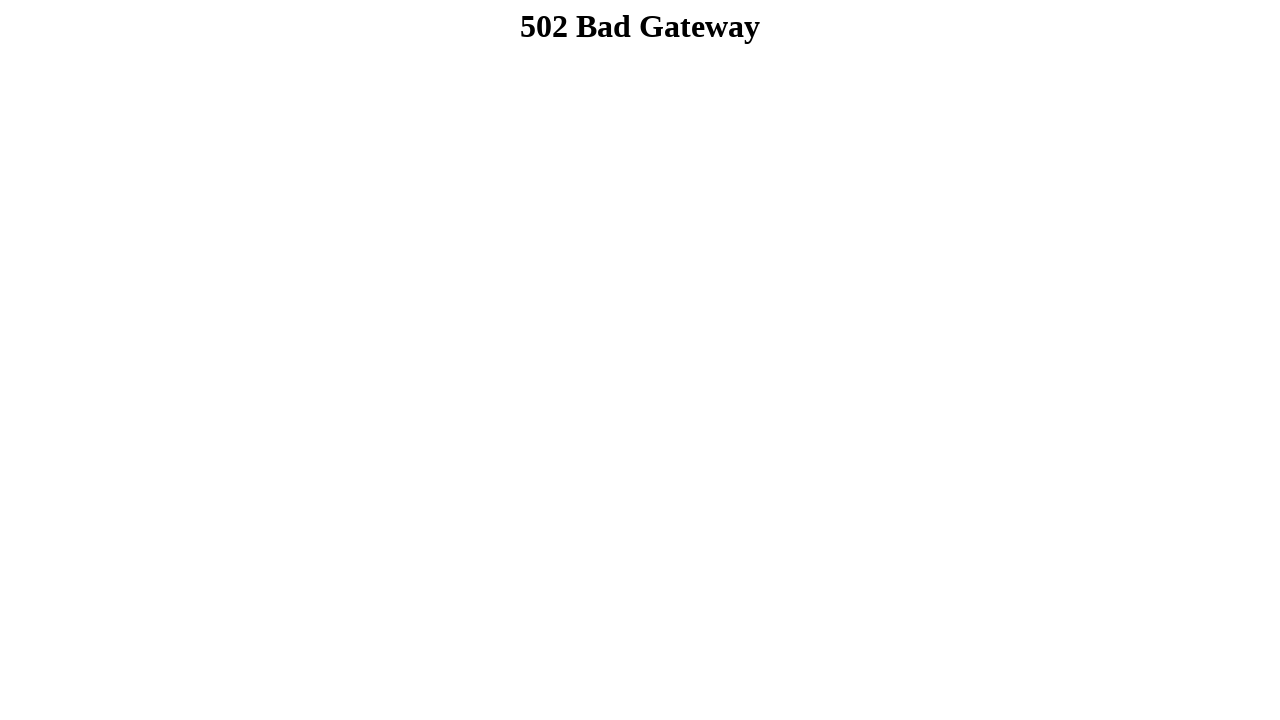

Located element using following axis - found elements after select with id='option'
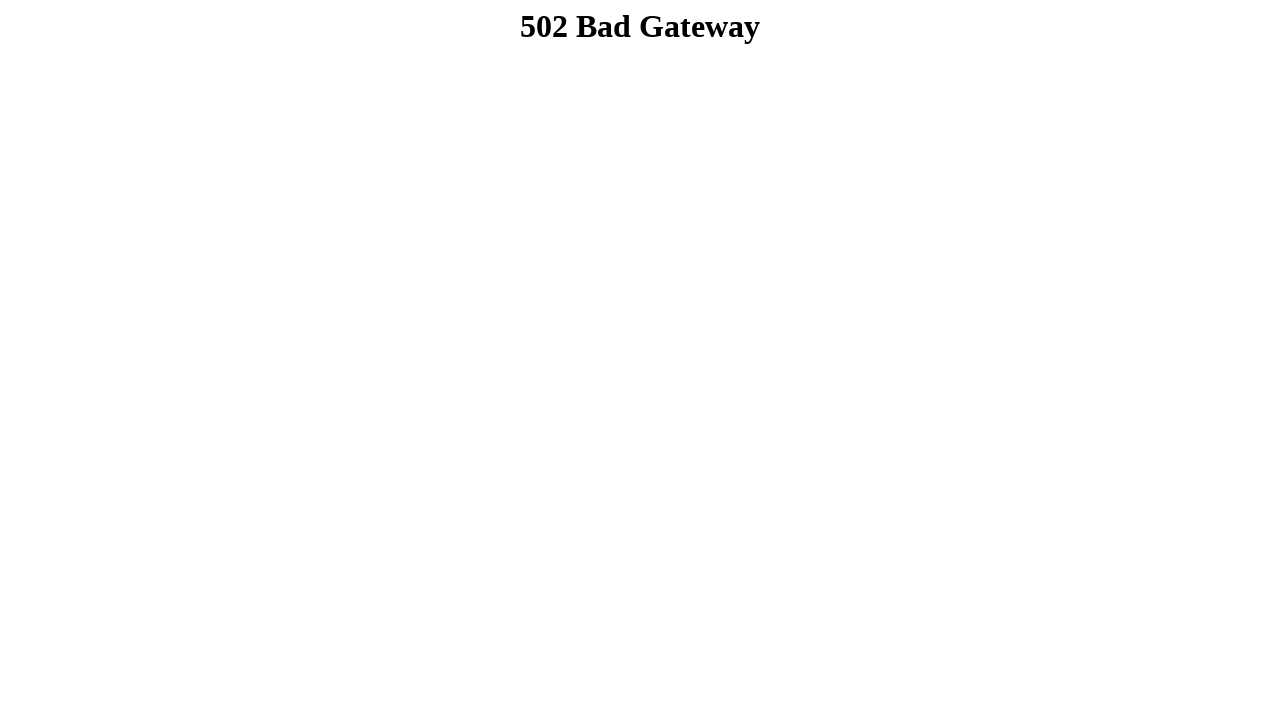

Located element using following-sibling axis - found sibling elements after select
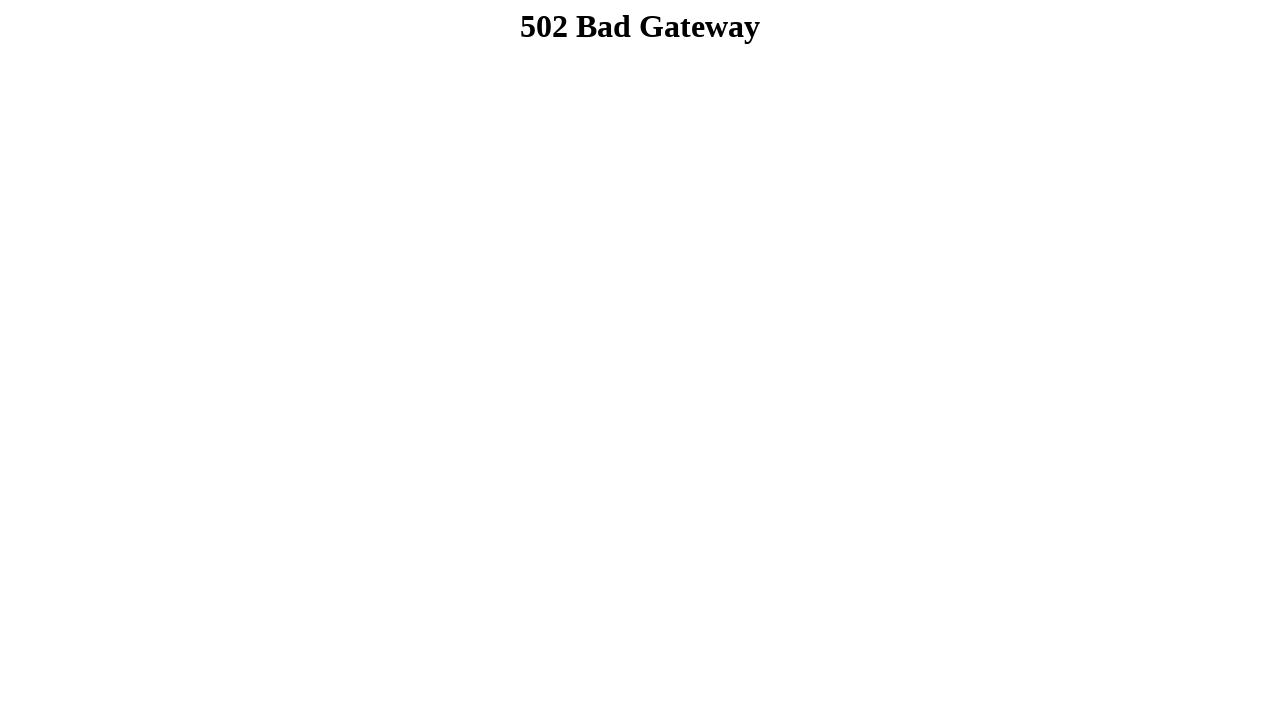

Located element using preceding axis - found elements before element with id='optionx'
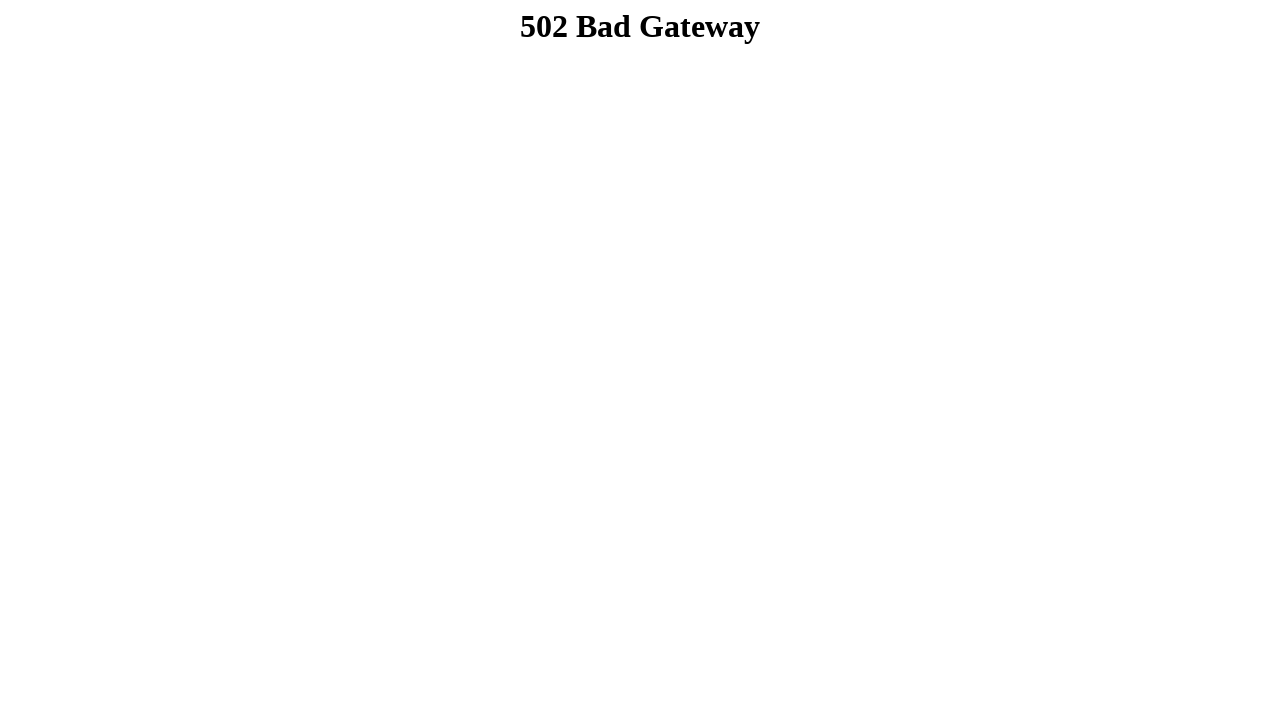

Located element using preceding-sibling axis - found preceding siblings of element with id='abcd1234'
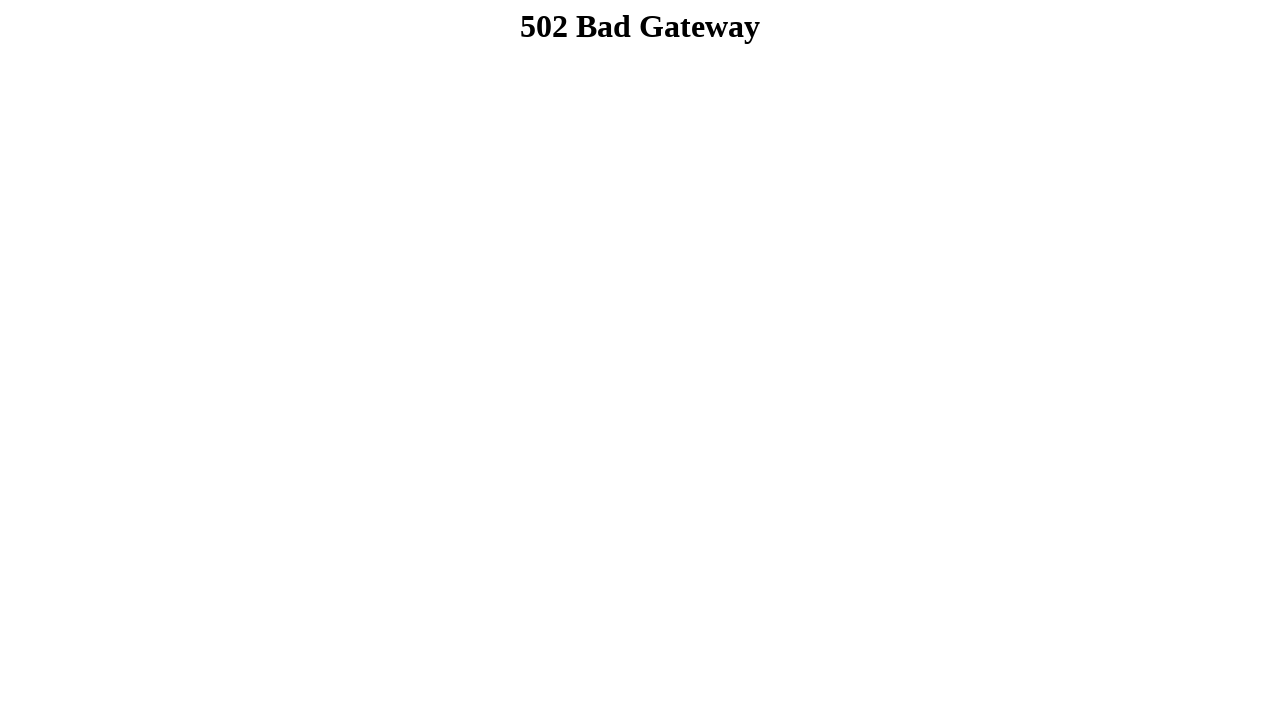

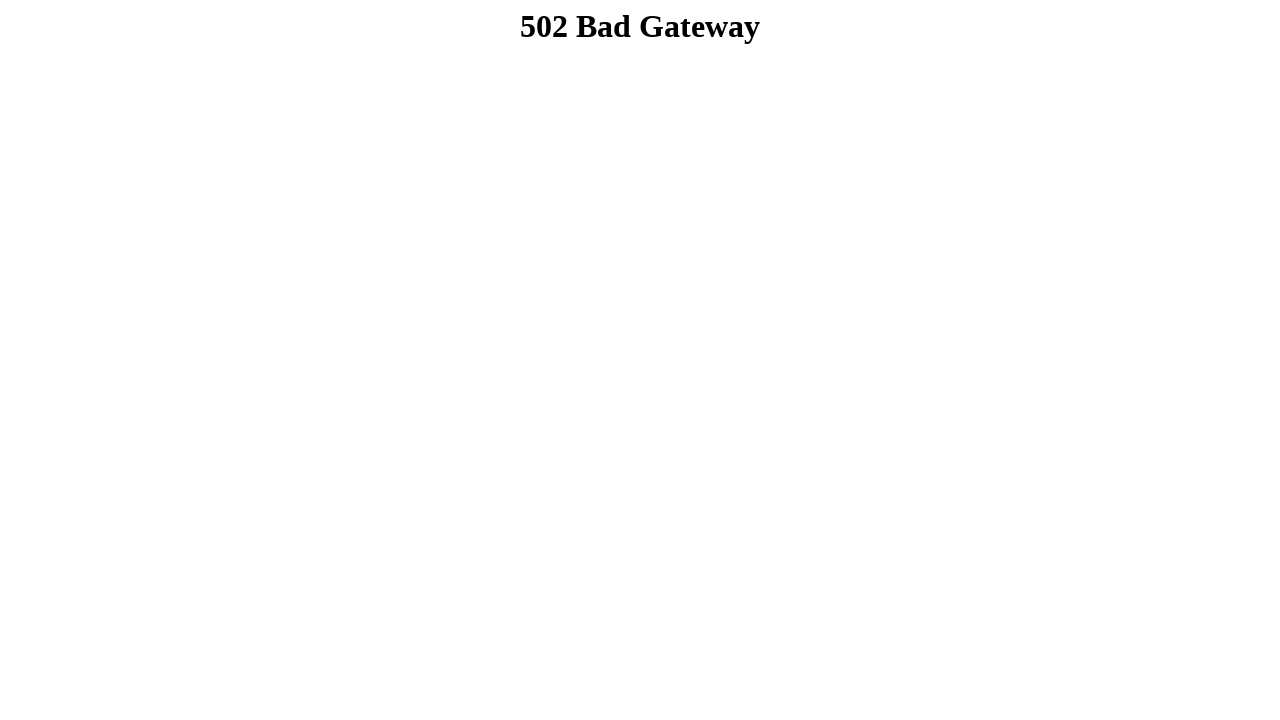